Tests the sorting functionality of a table by clicking on a column header and verifying that the items are sorted correctly

Starting URL: https://rahulshettyacademy.com/seleniumPractise/#/offers

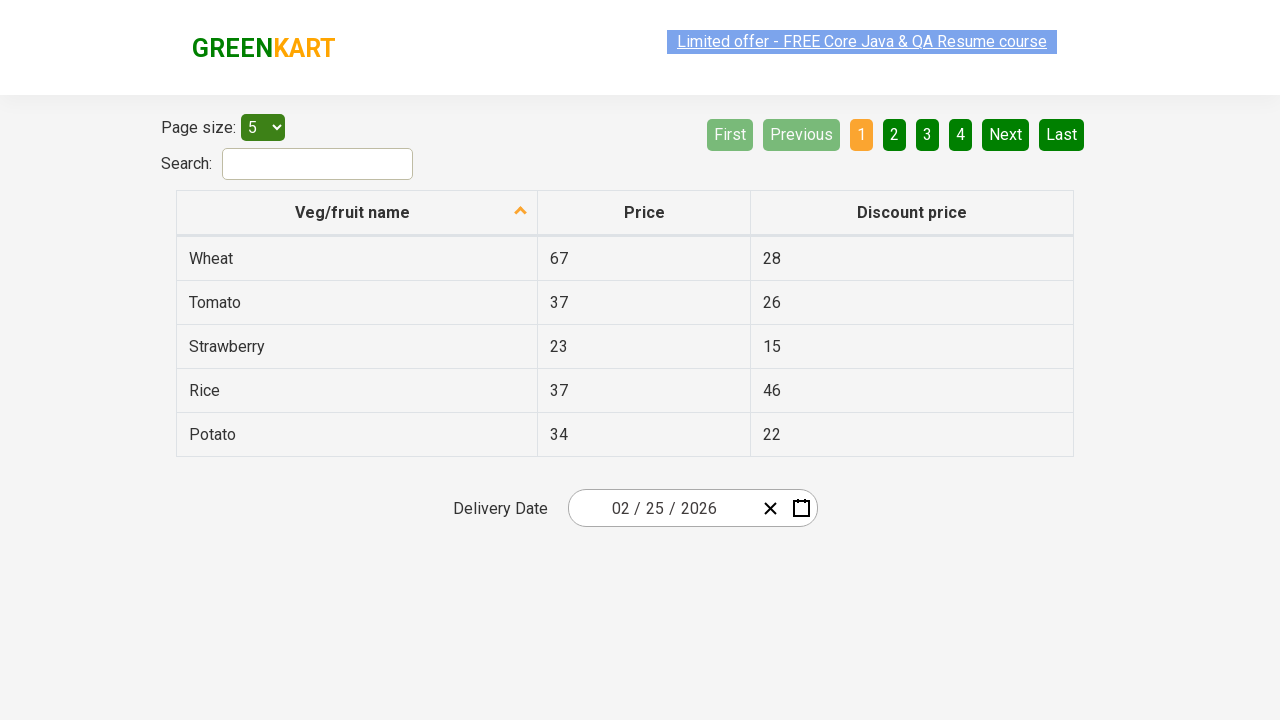

Clicked table header to sort by column at (357, 213) on xpath=//tr/th
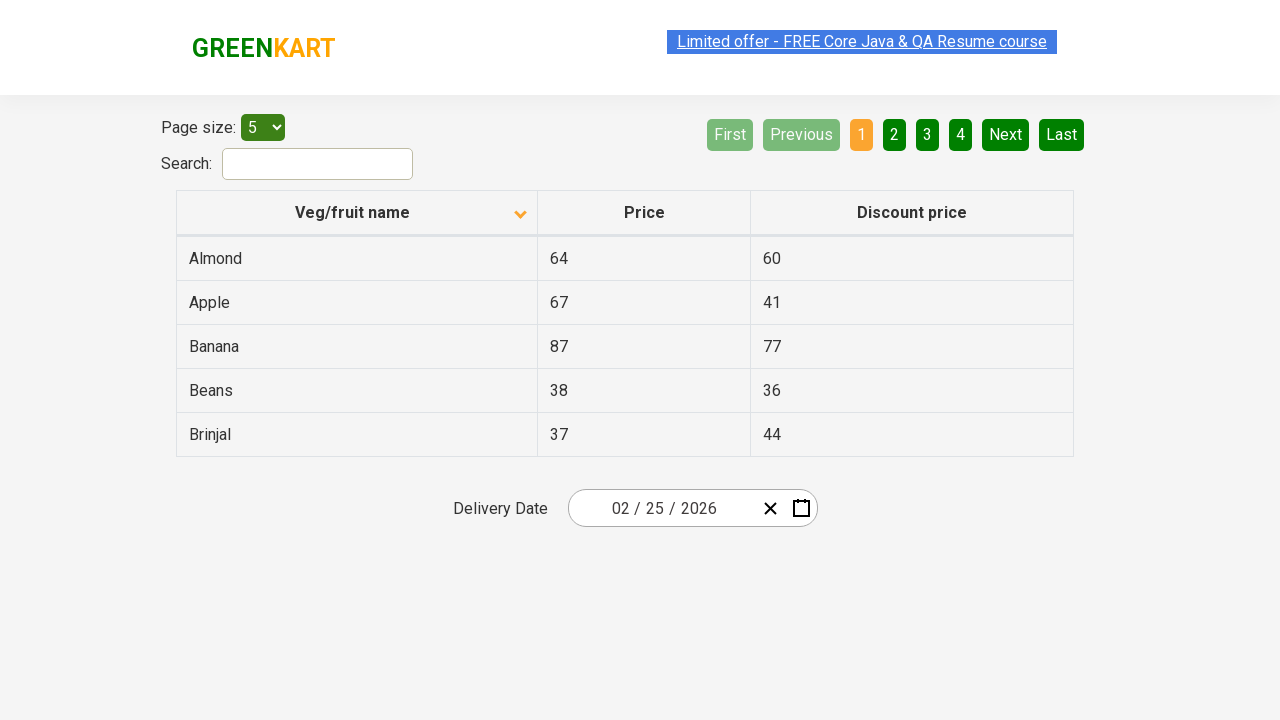

Waited for table to update after sorting
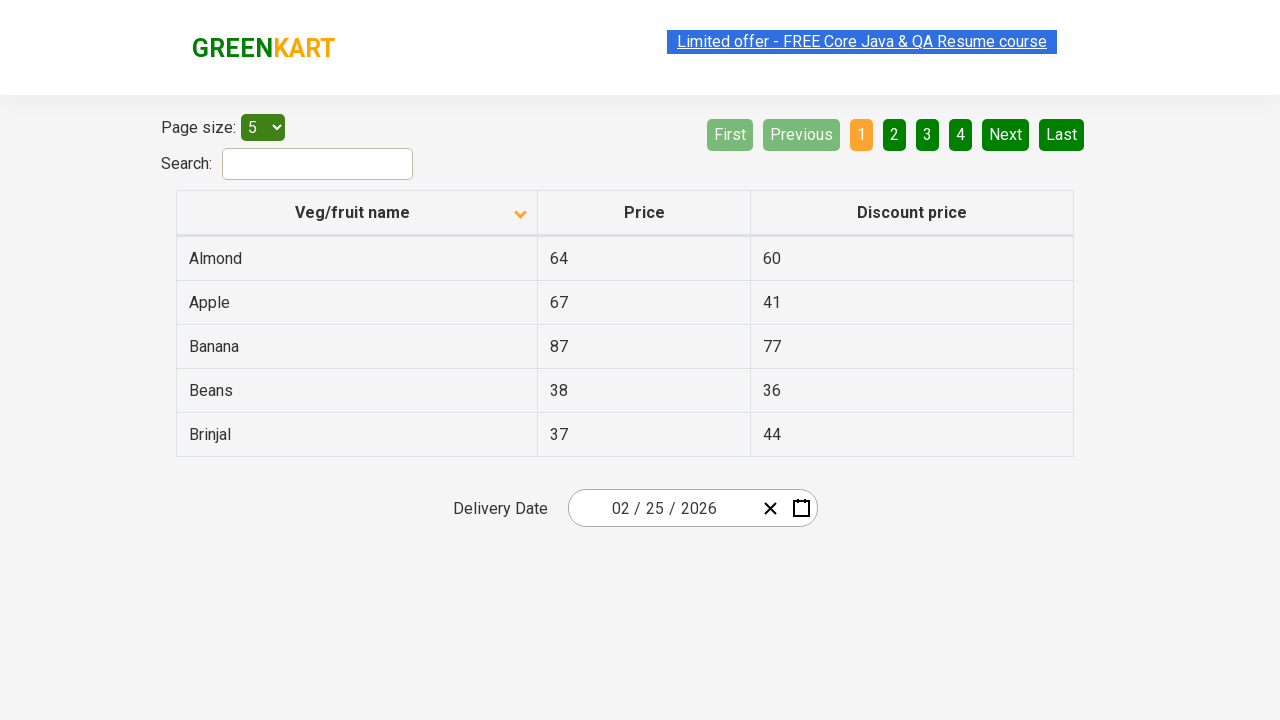

Retrieved all elements from first column of table
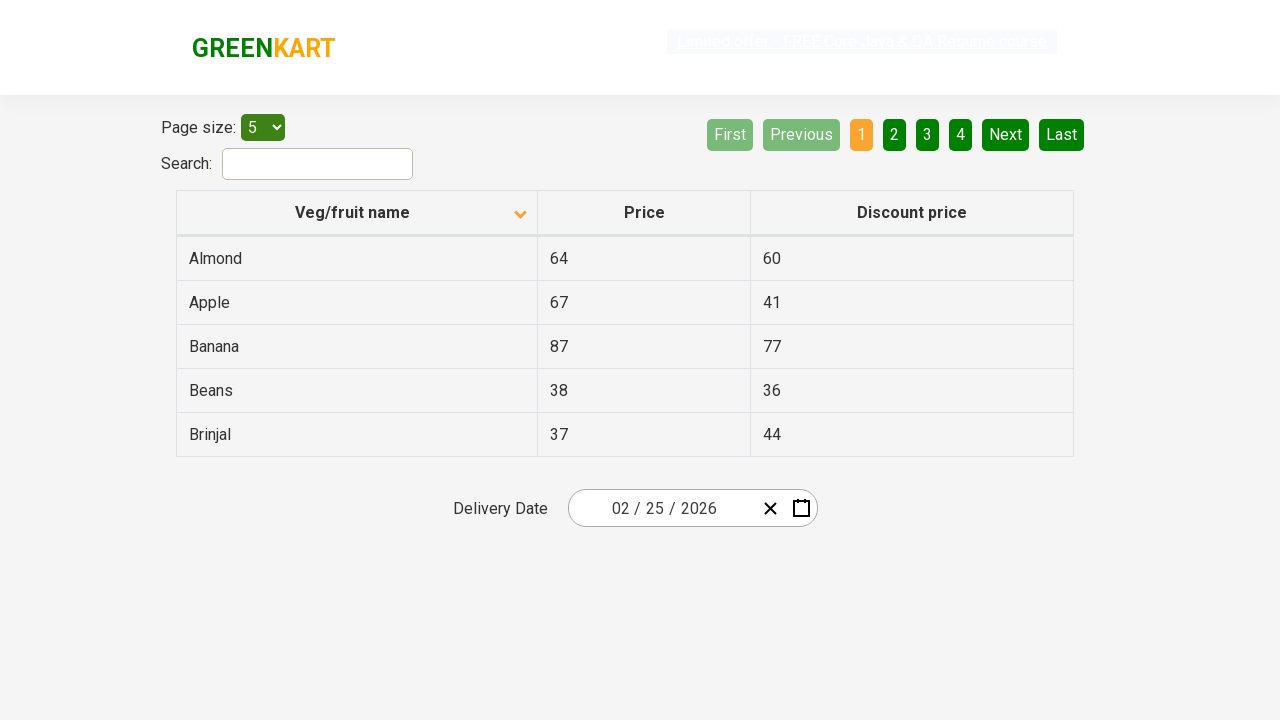

Extracted text content from all first column elements
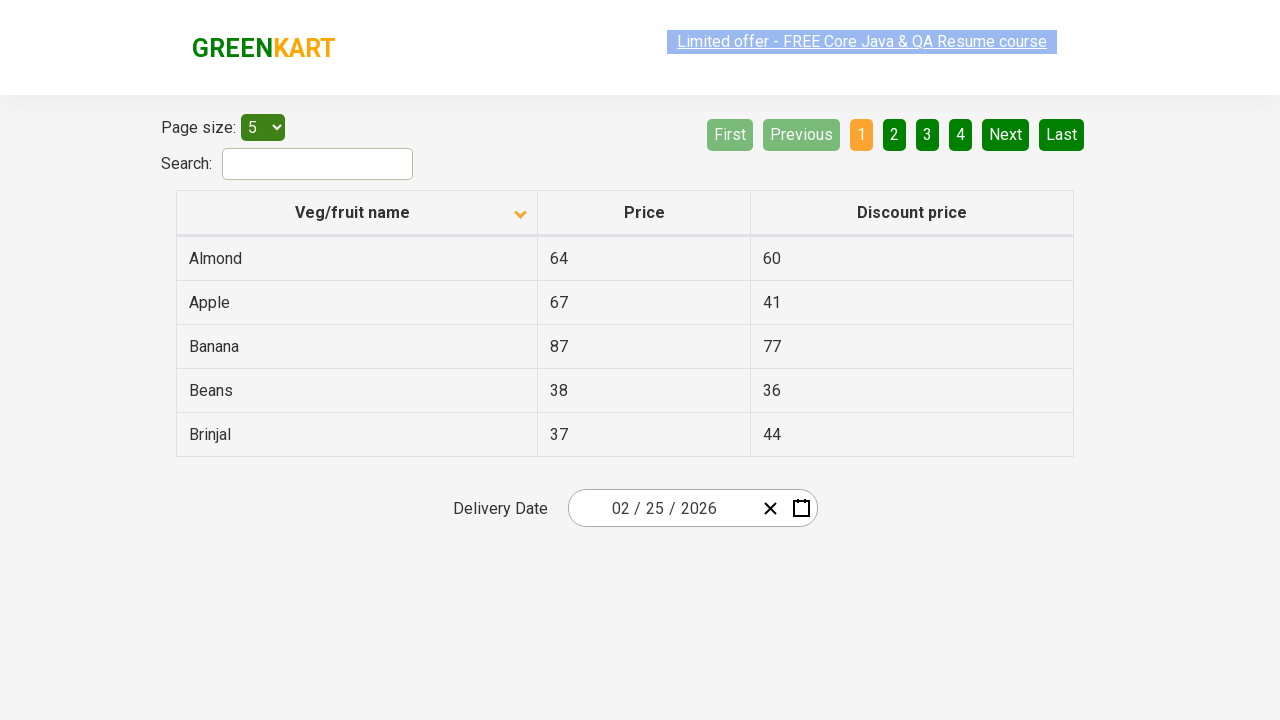

Created sorted version of the original list
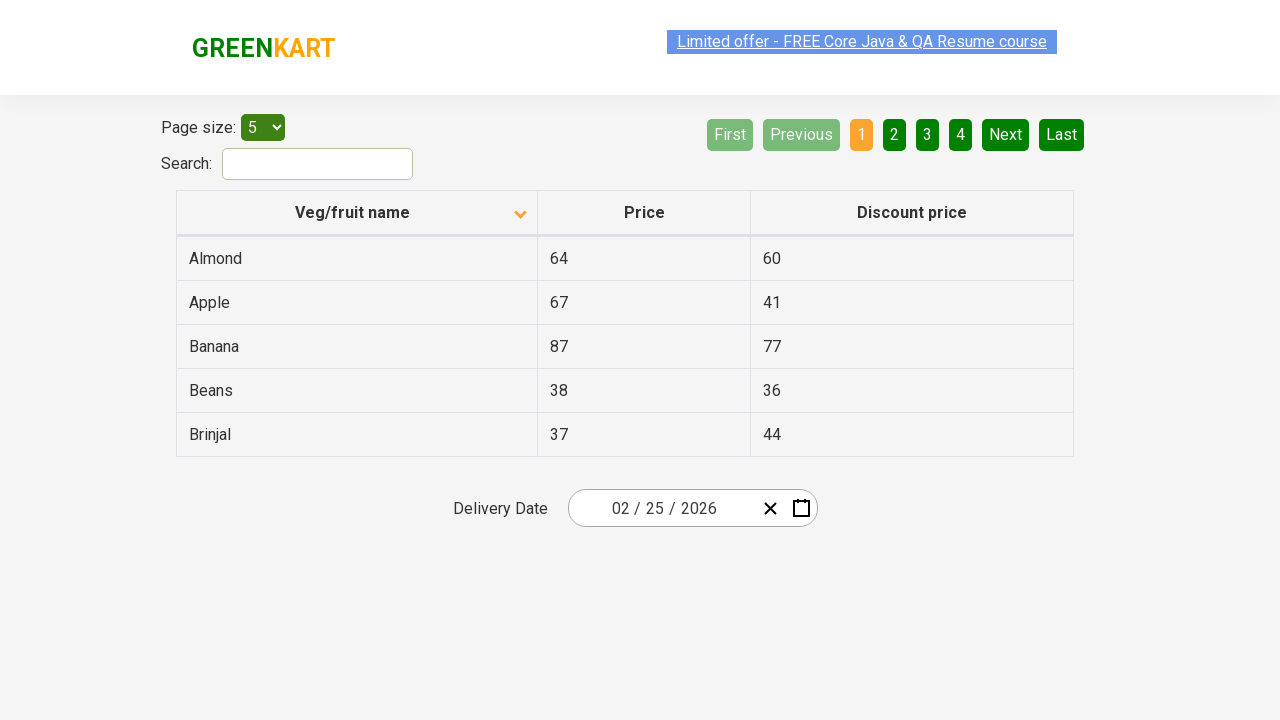

Verified that table items are sorted correctly in ascending order
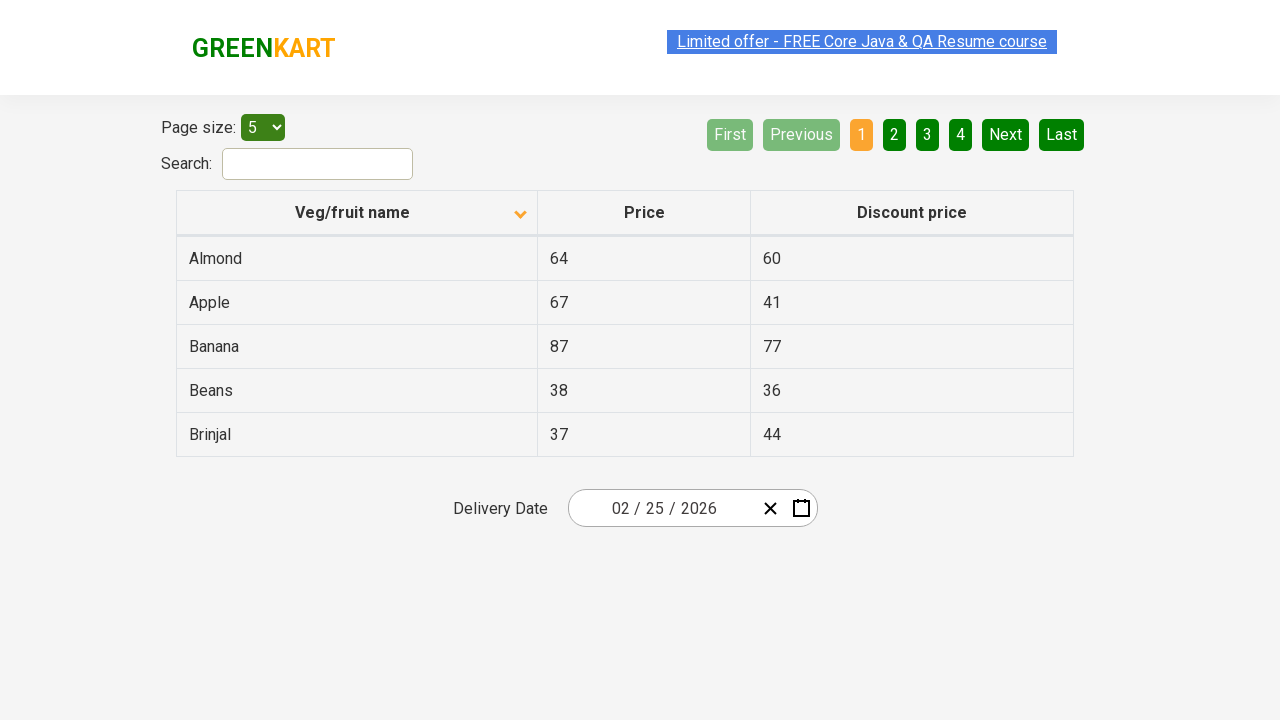

Filtered table elements to find rows containing 'Banana'
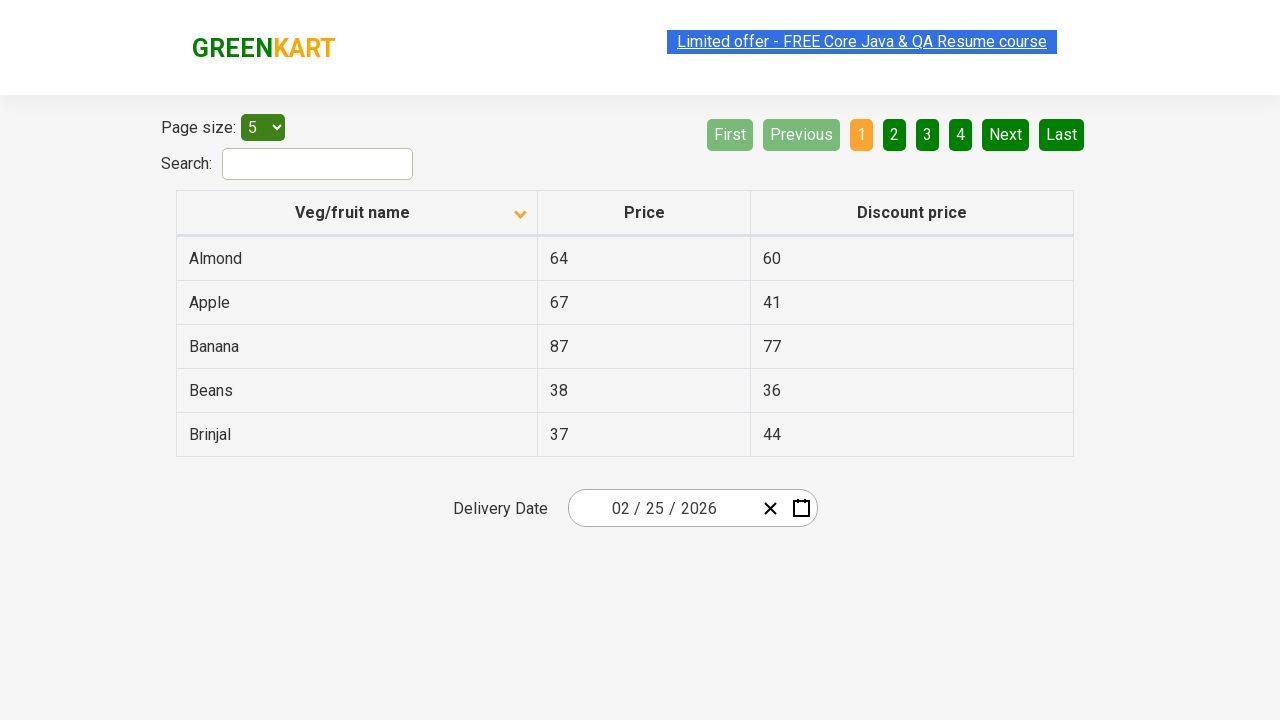

Retrieved price for Banana: 87
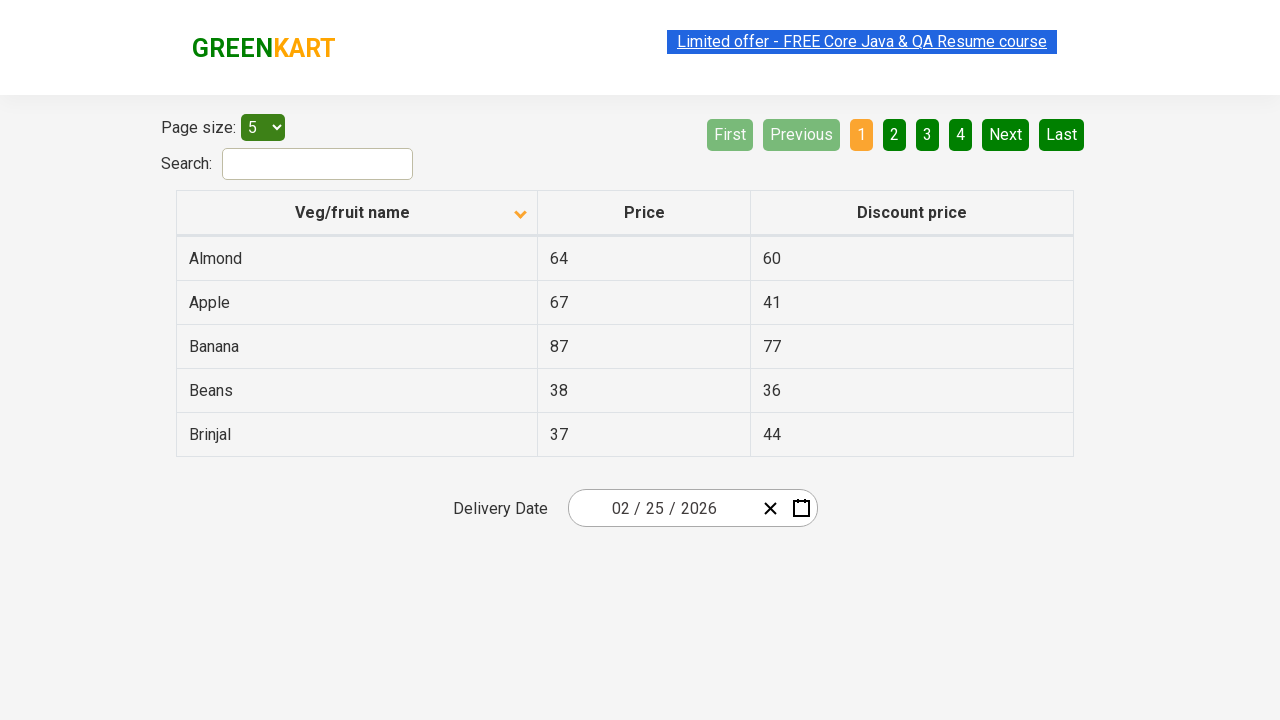

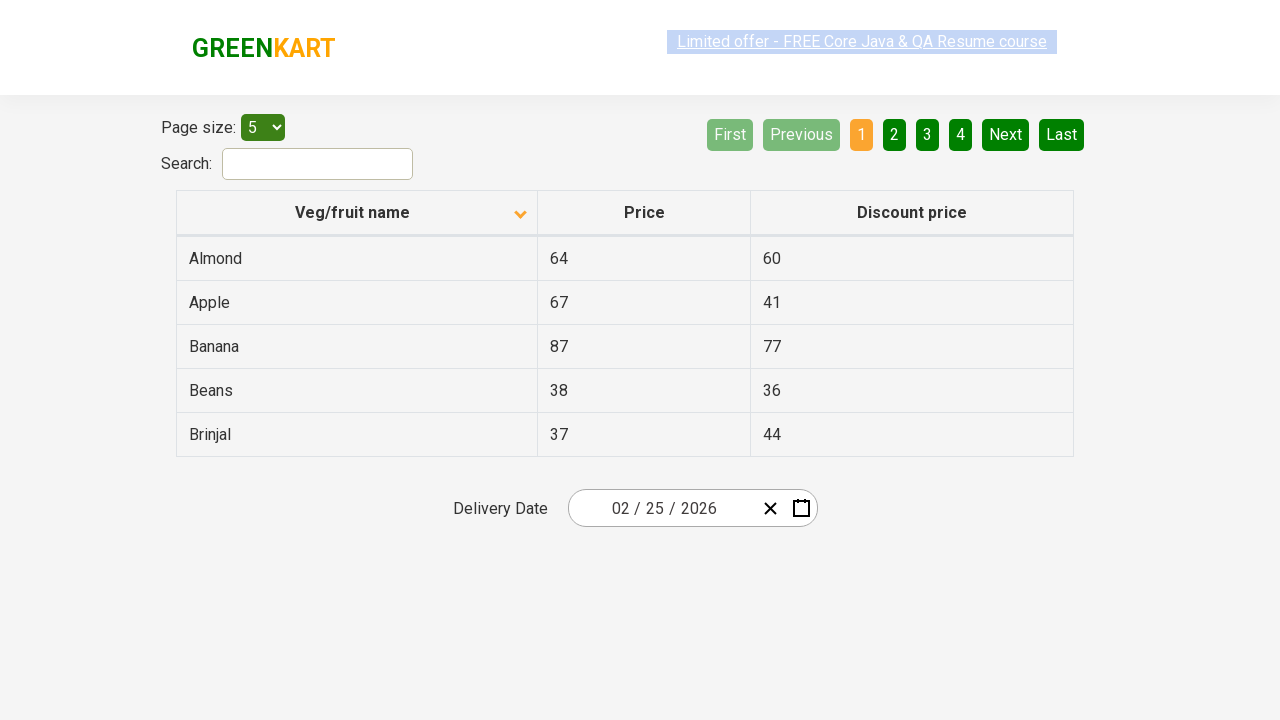